Tests select option functionality by selecting an option from a dropdown inside an iframe on W3Schools try-it editor

Starting URL: https://www.w3schools.com/tags/tryit.asp?filename=tryhtml_select

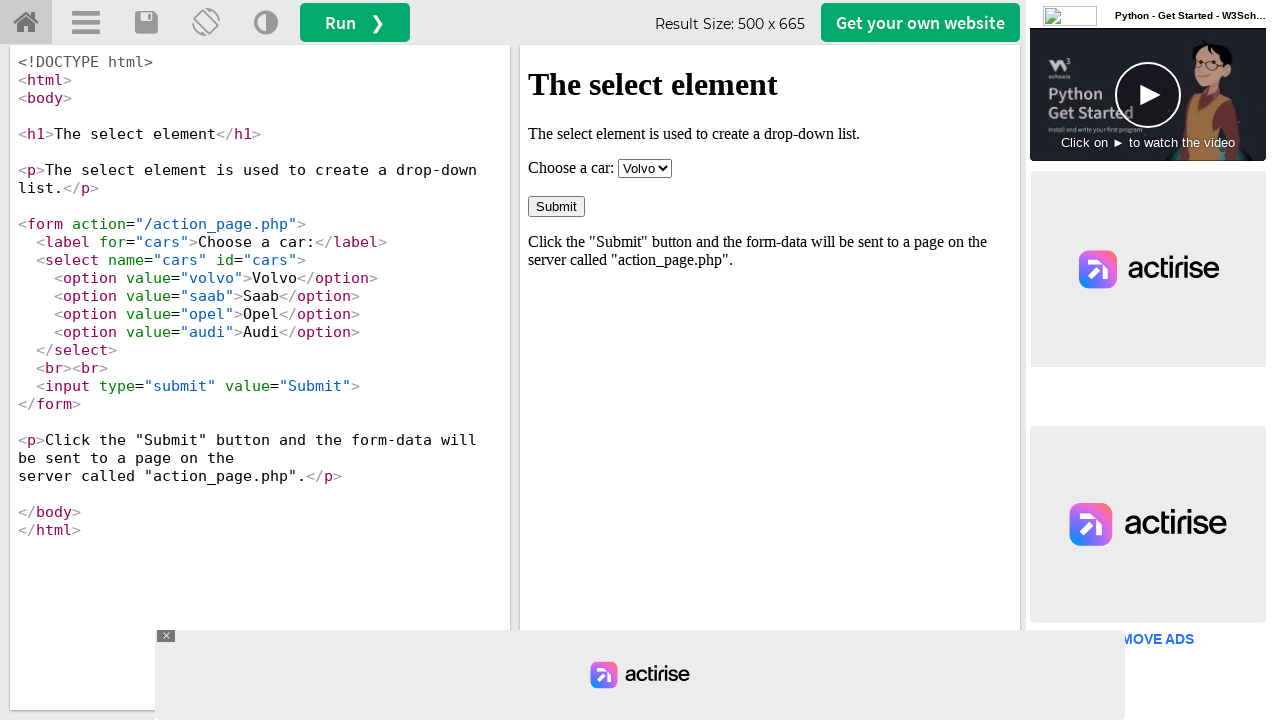

Selected 'opel' option from dropdown inside iframe on iframe[name='iframeResult'] >> internal:control=enter-frame >> internal:role=com
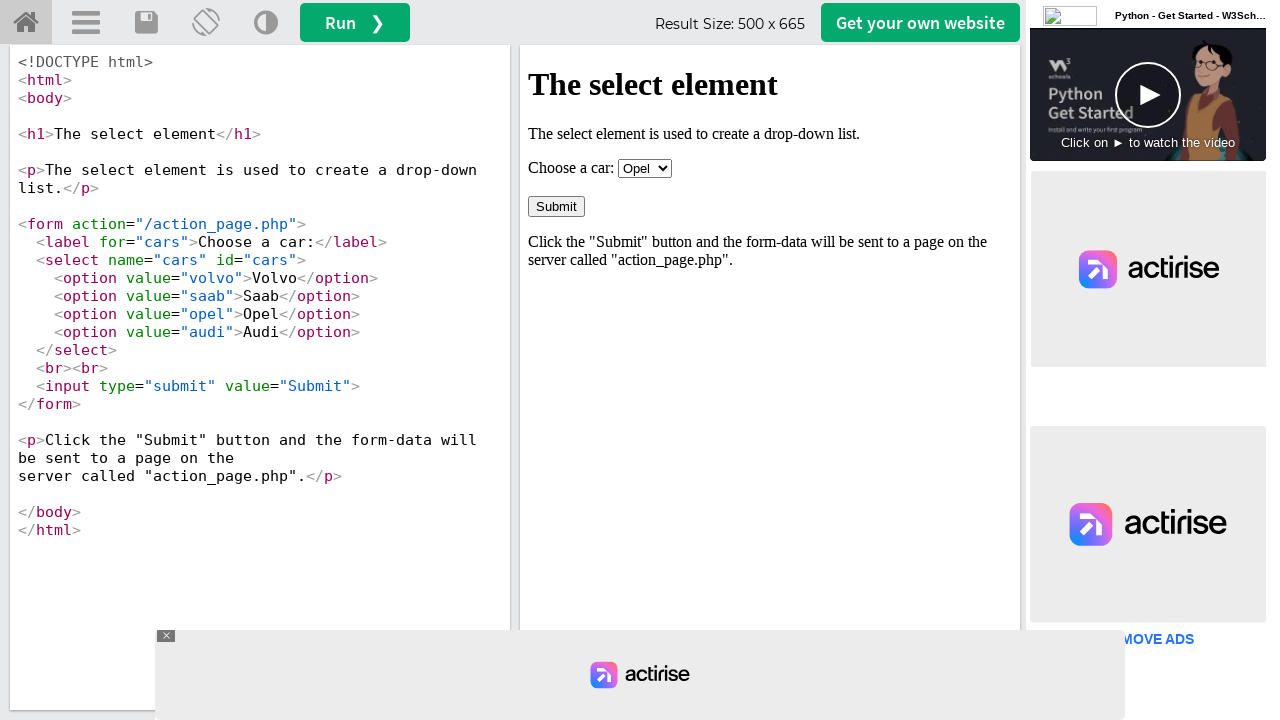

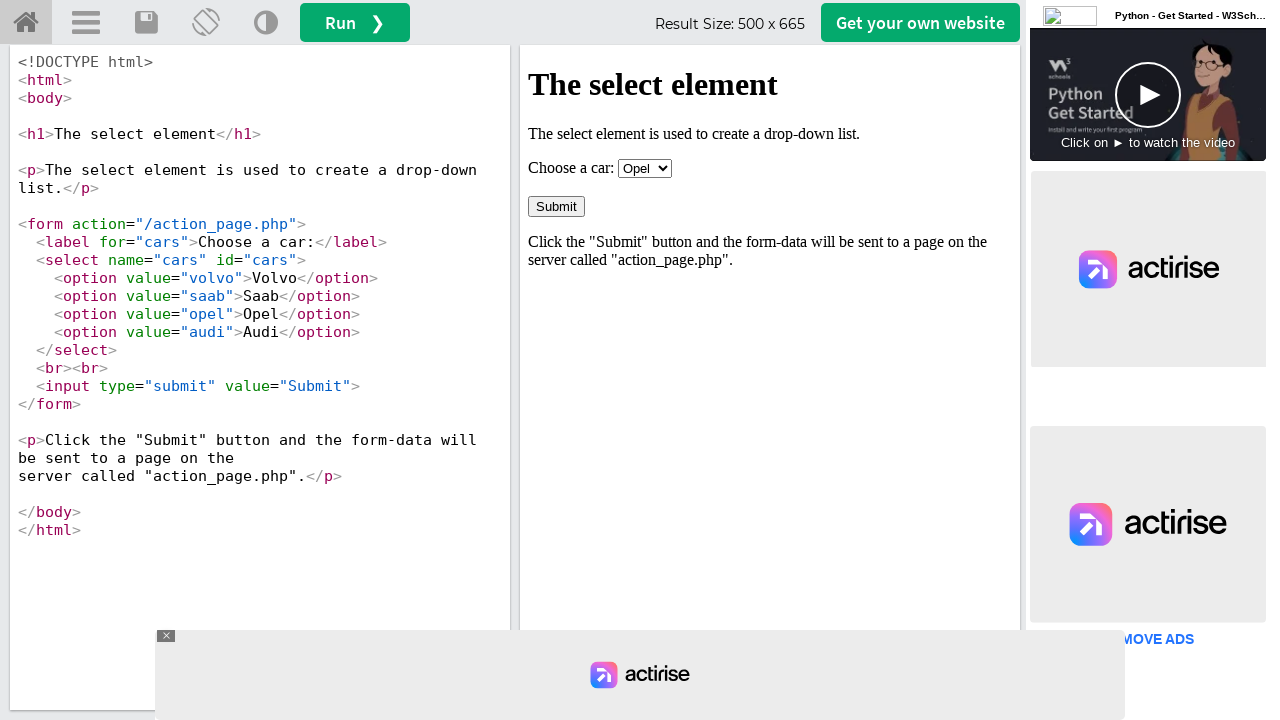